Tests scrolling functionality on a large page by scrolling down to the "CYDEO" link at the bottom and then scrolling back up to the "Home" link at the top using JavaScript scroll methods.

Starting URL: https://practice.cydeo.com/large

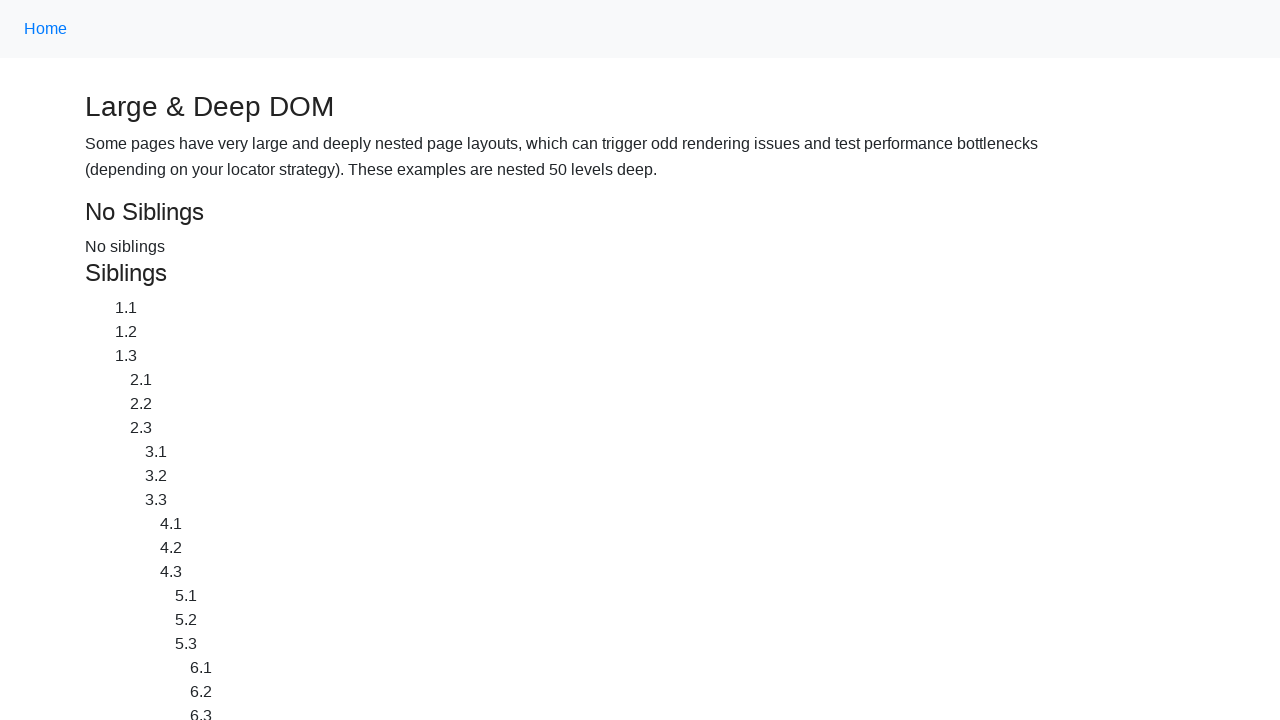

Located the CYDEO link at the bottom of the page
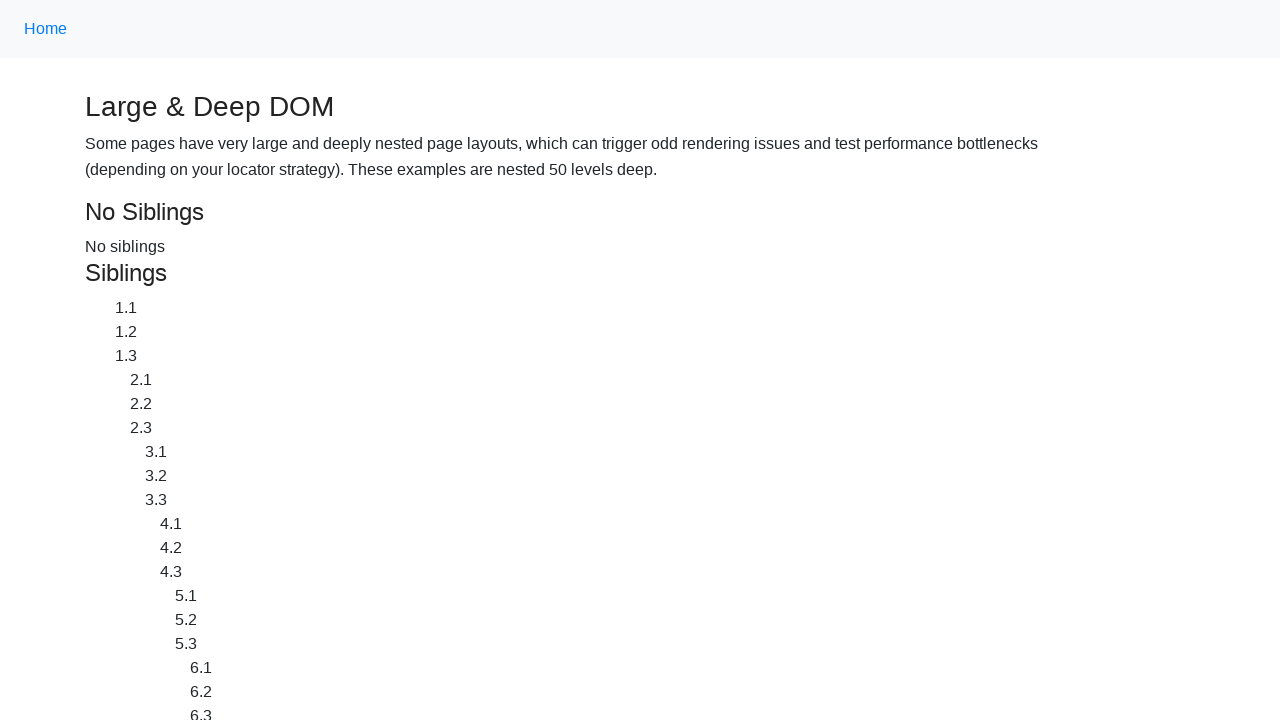

Scrolled down to the CYDEO link using JavaScript scroll method
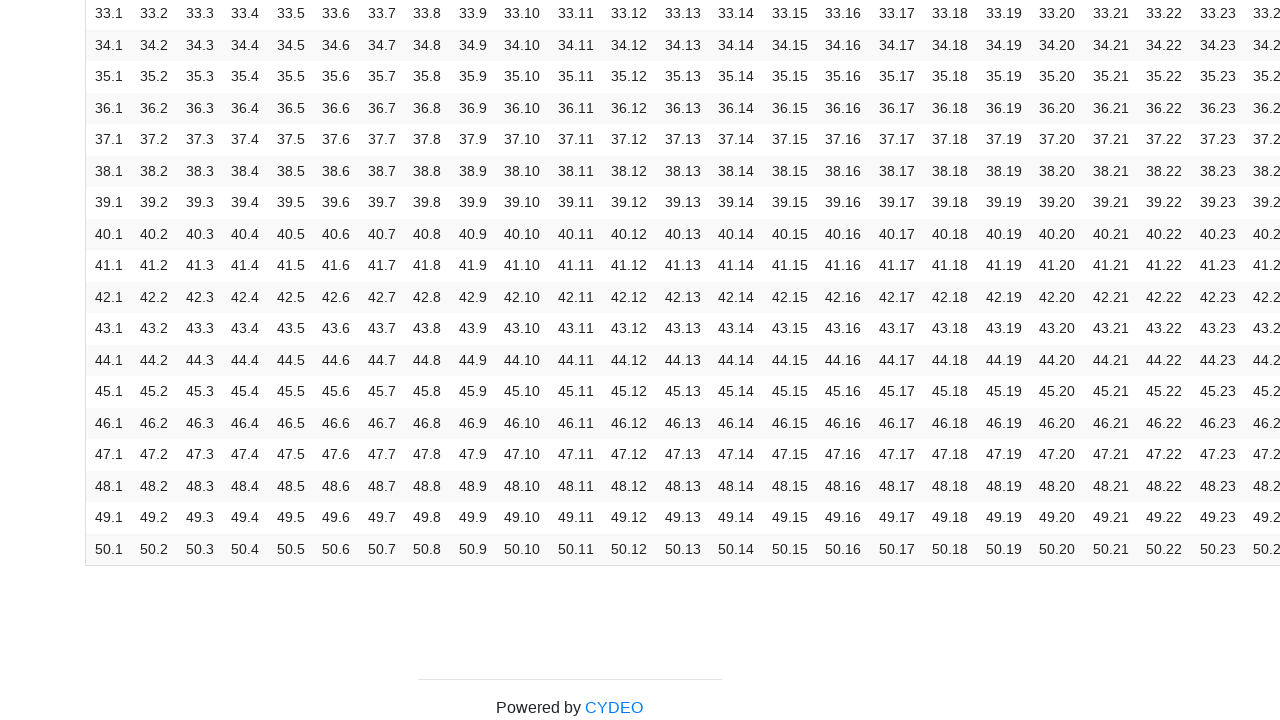

Waited 500ms to observe the scroll action
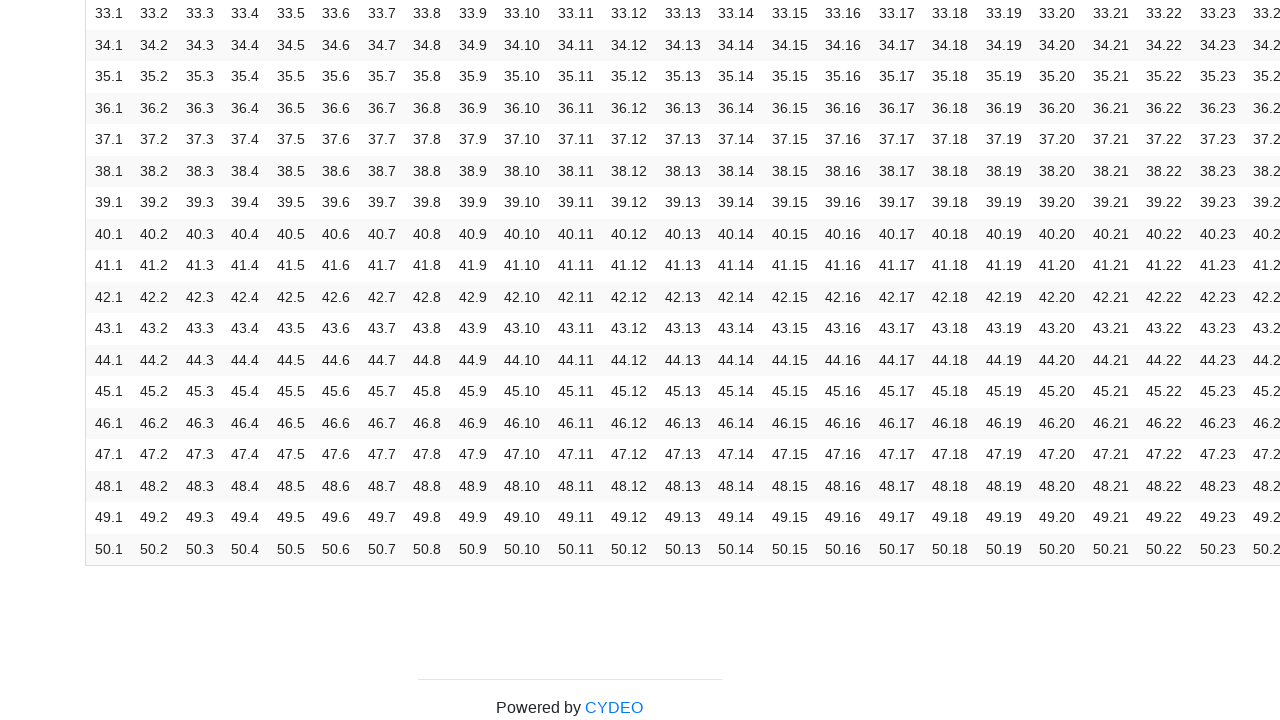

Located the Home link at the top of the page
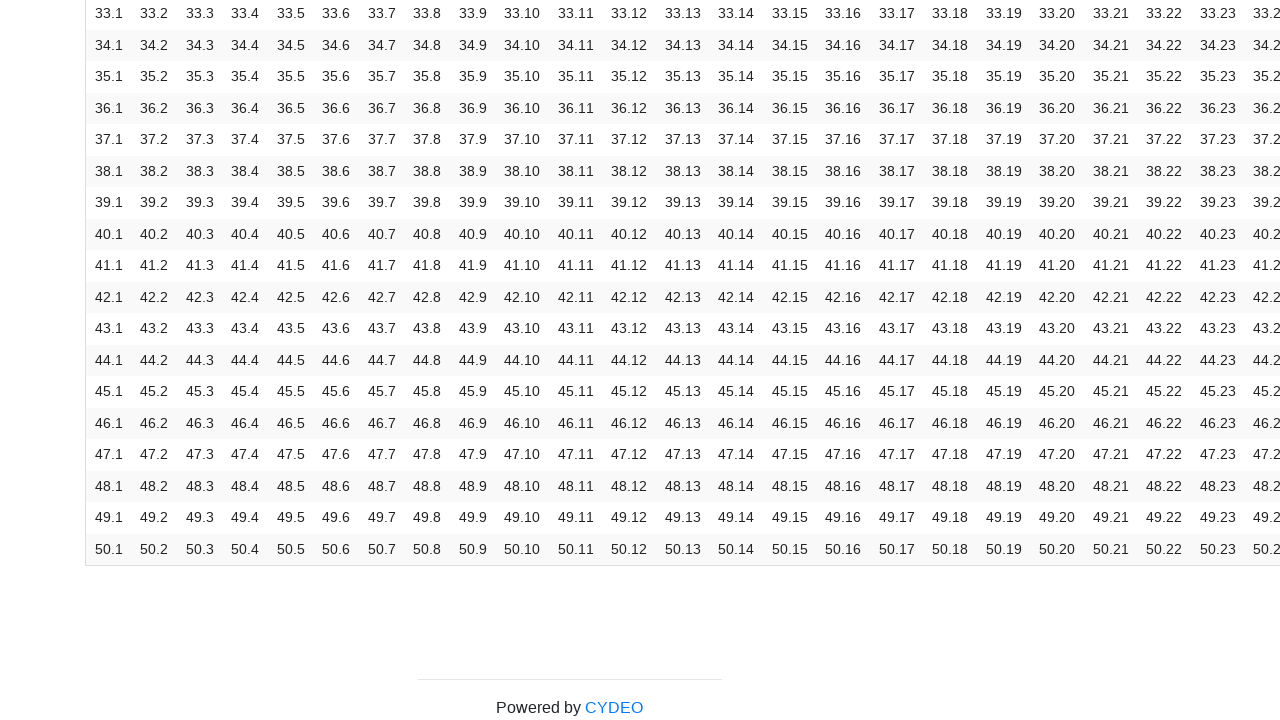

Scrolled up to the Home link using JavaScript scroll method
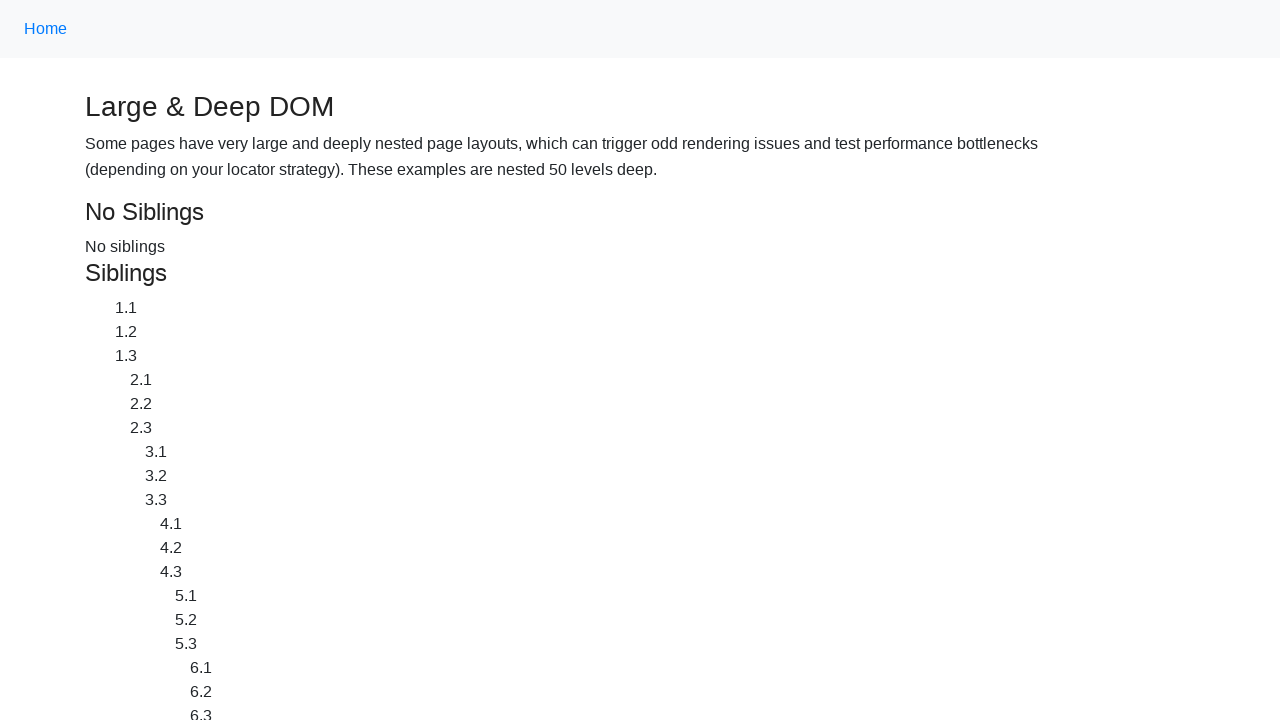

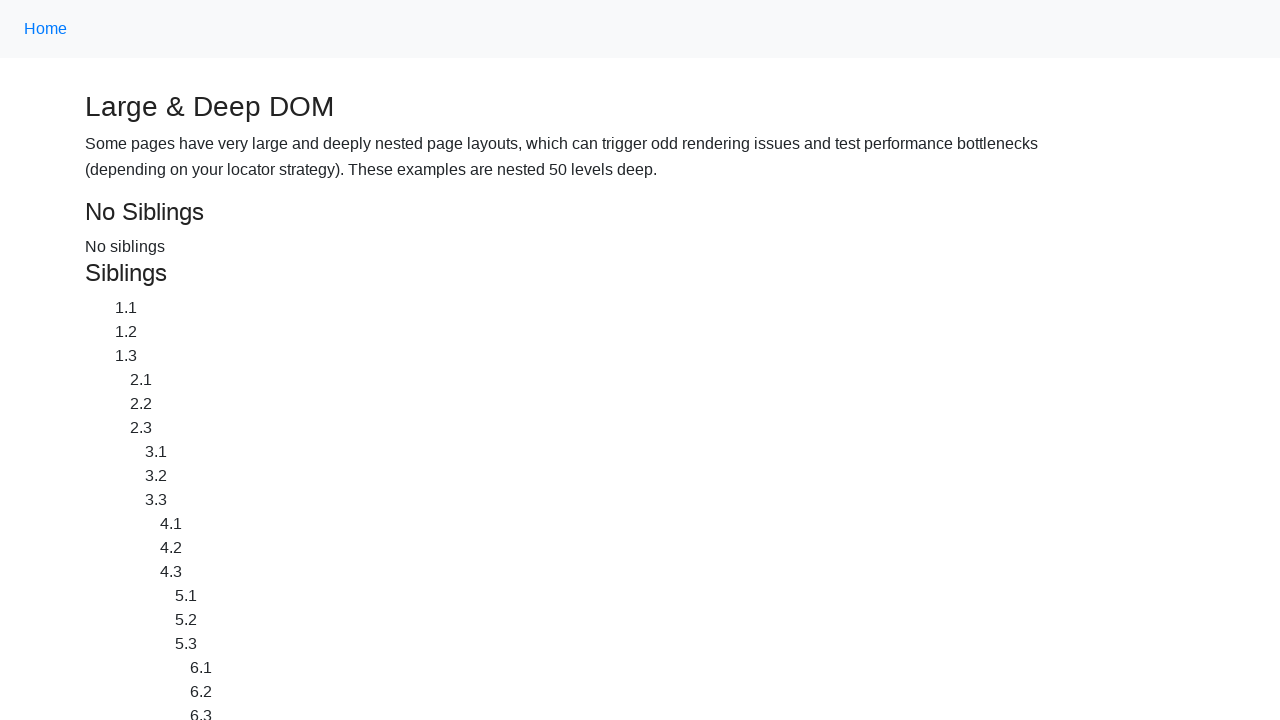